Tests file upload functionality on a registration form by clicking the file input element

Starting URL: https://demo.automationtesting.in/Register.html

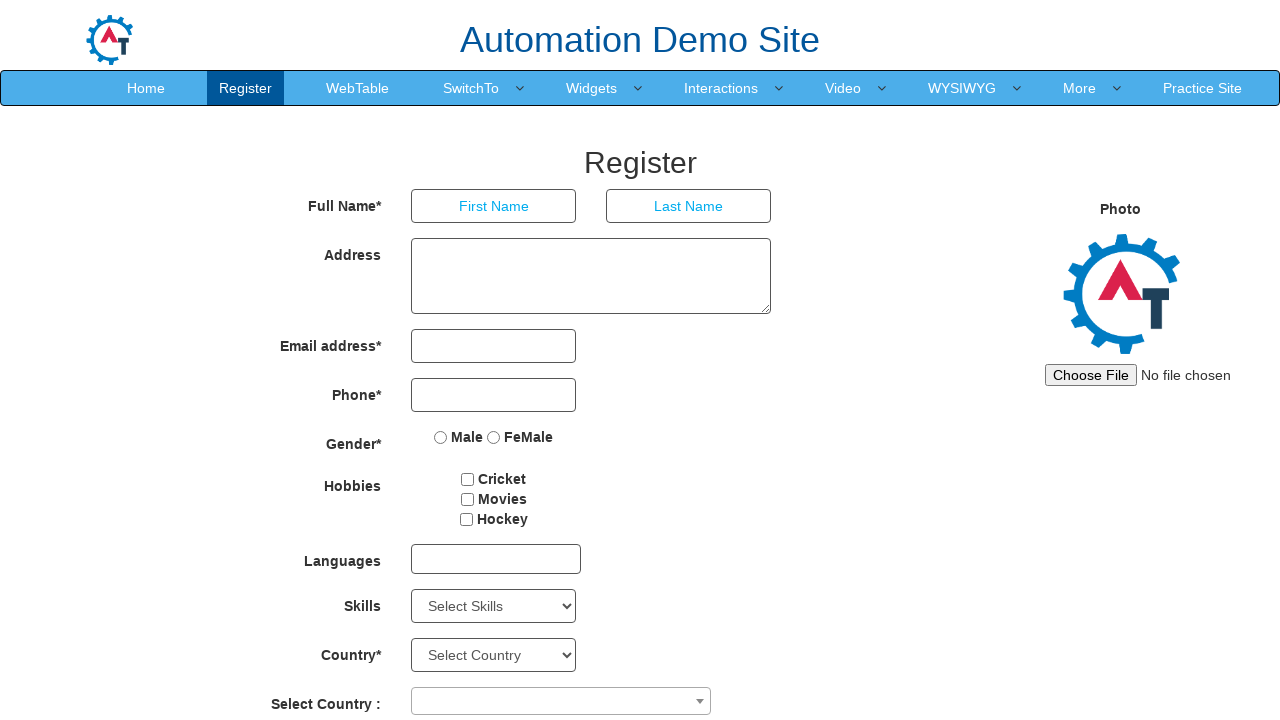

Clicked file upload input element at (1144, 375) on xpath=//input[@type='file']
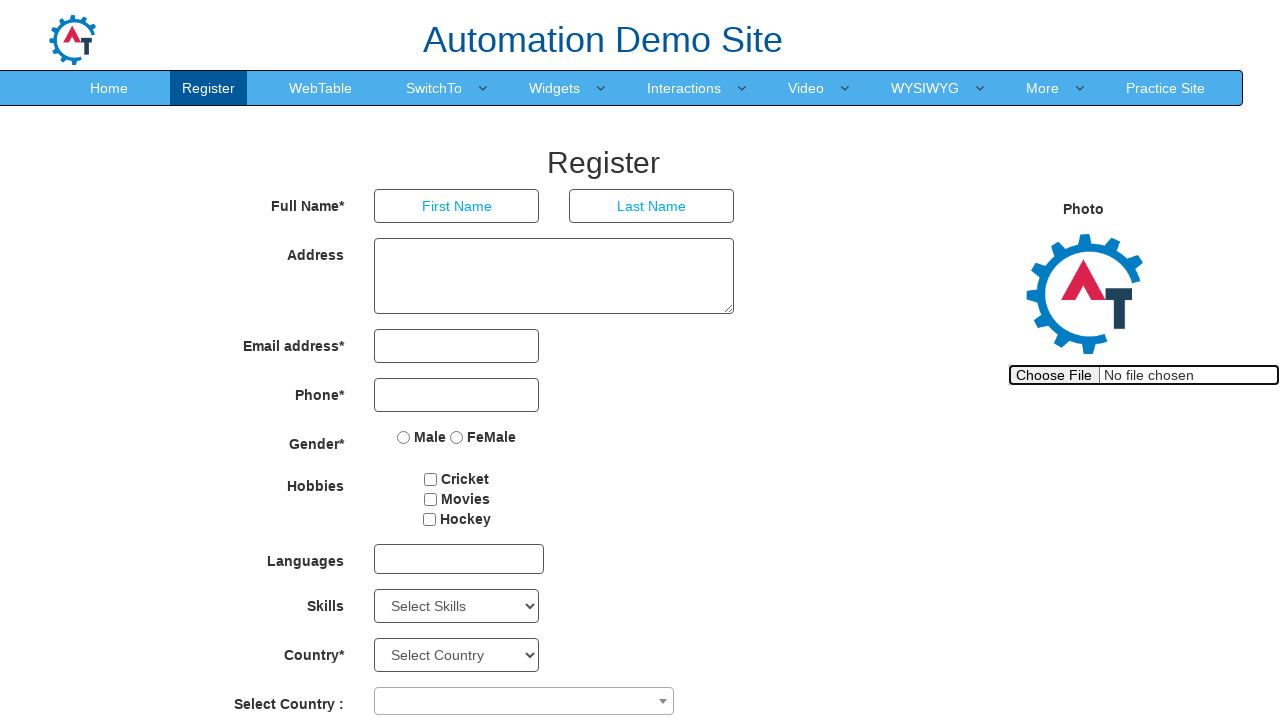

Header h1 element loaded and visible
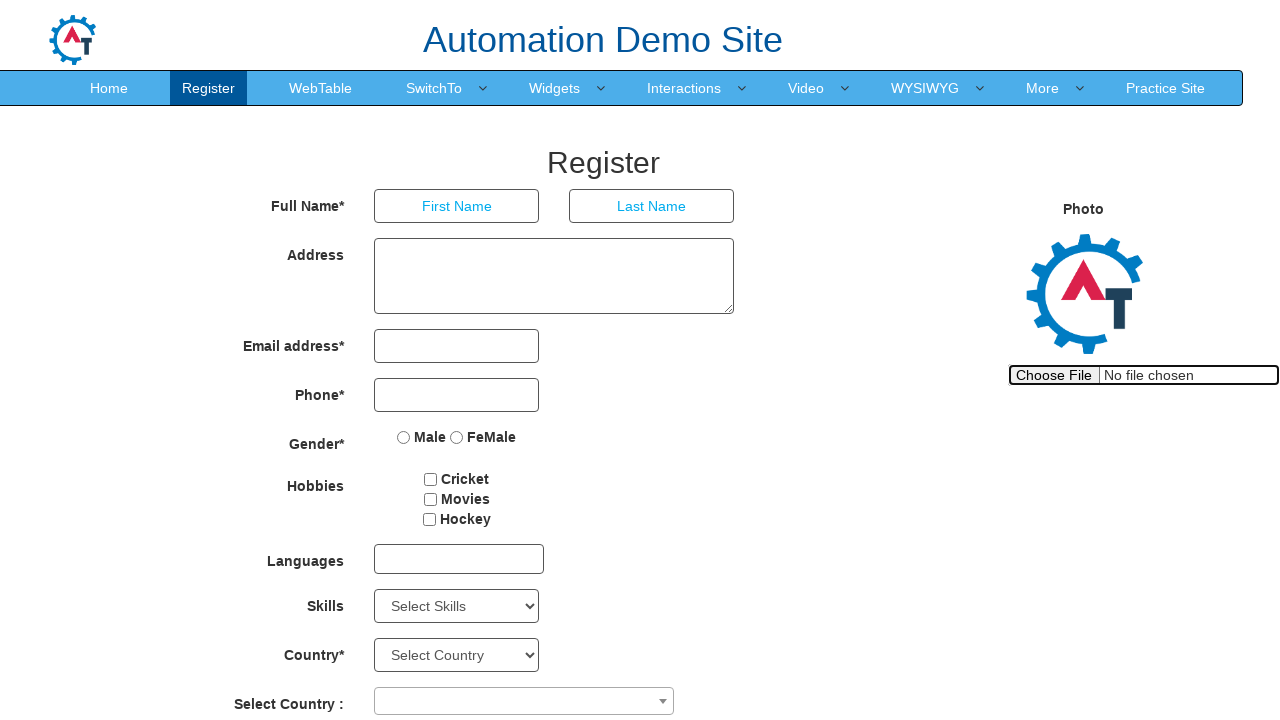

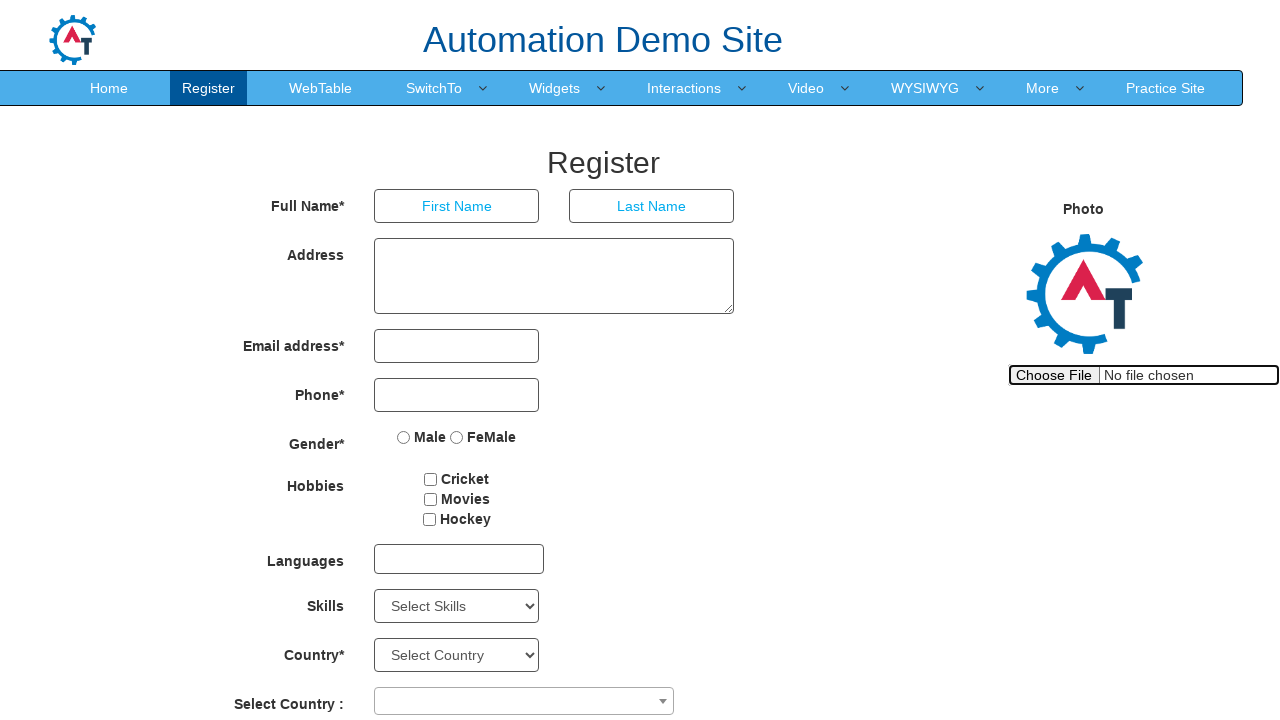